Tests login form validation by submitting a locked out username with incorrect password and verifying the error message

Starting URL: https://www.saucedemo.com/

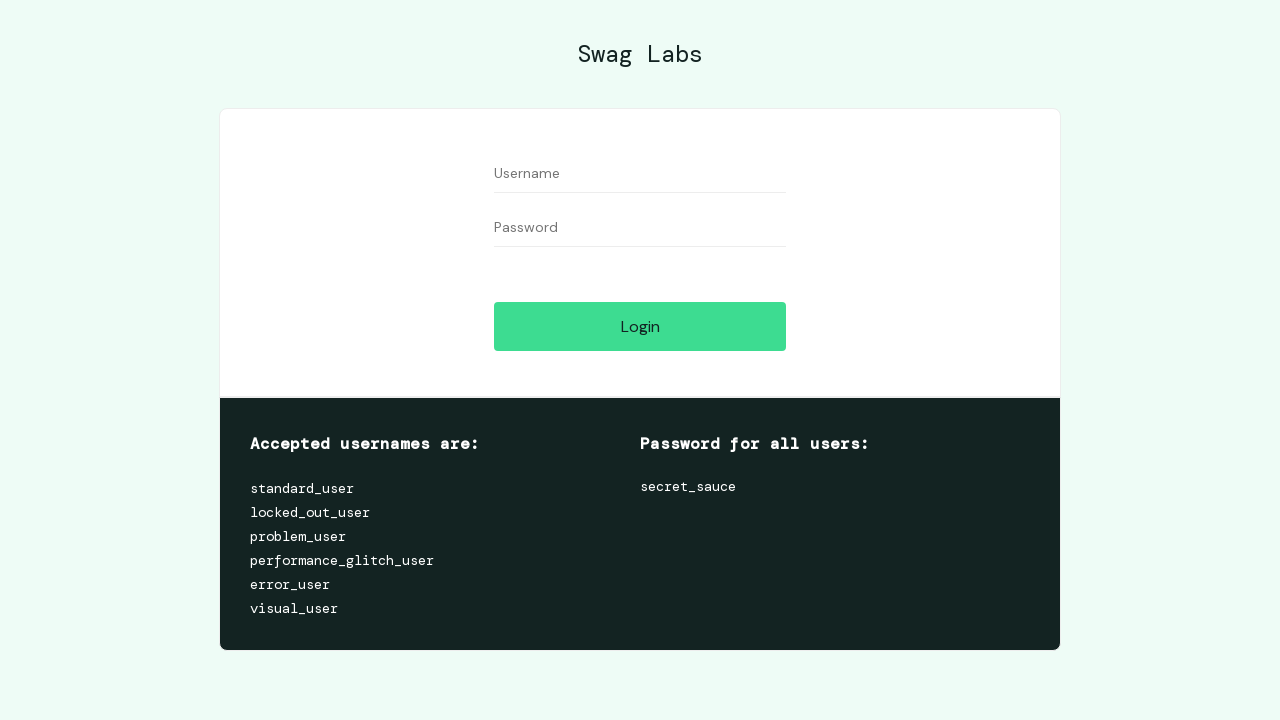

Filled username field with 'locked_out_user' on #user-name
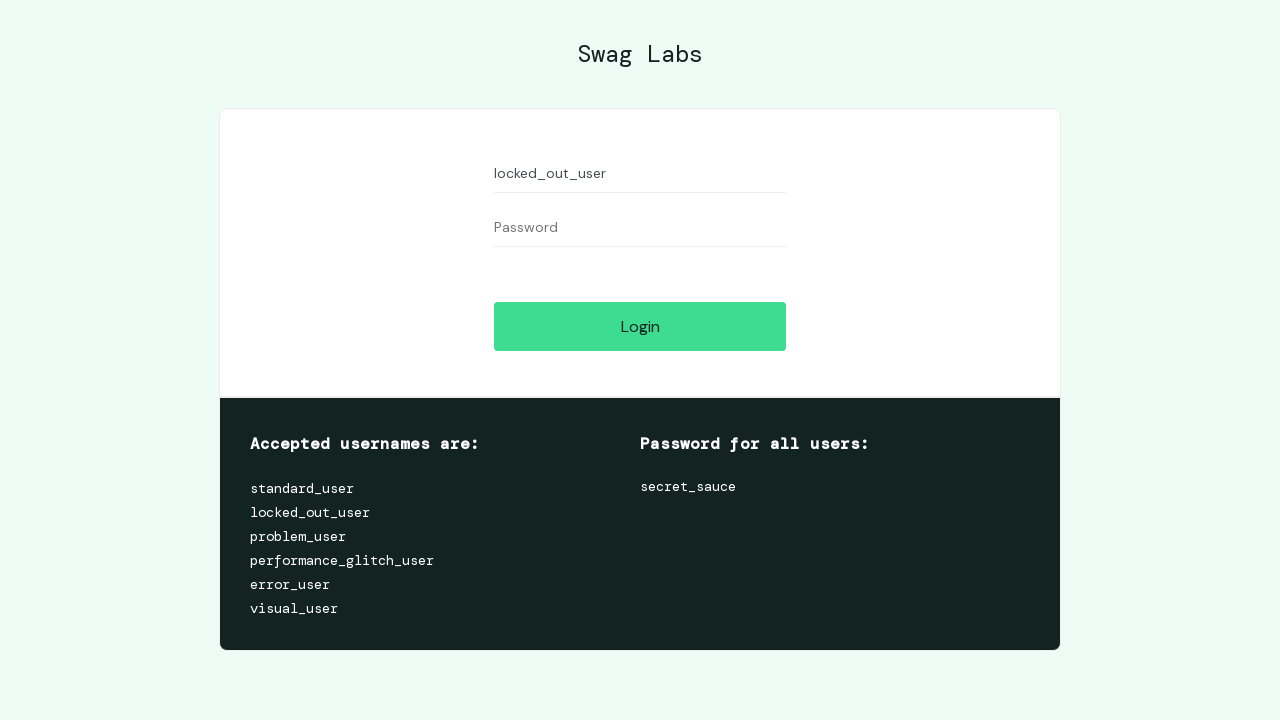

Filled password field with 'passwordIncorrect' on #password
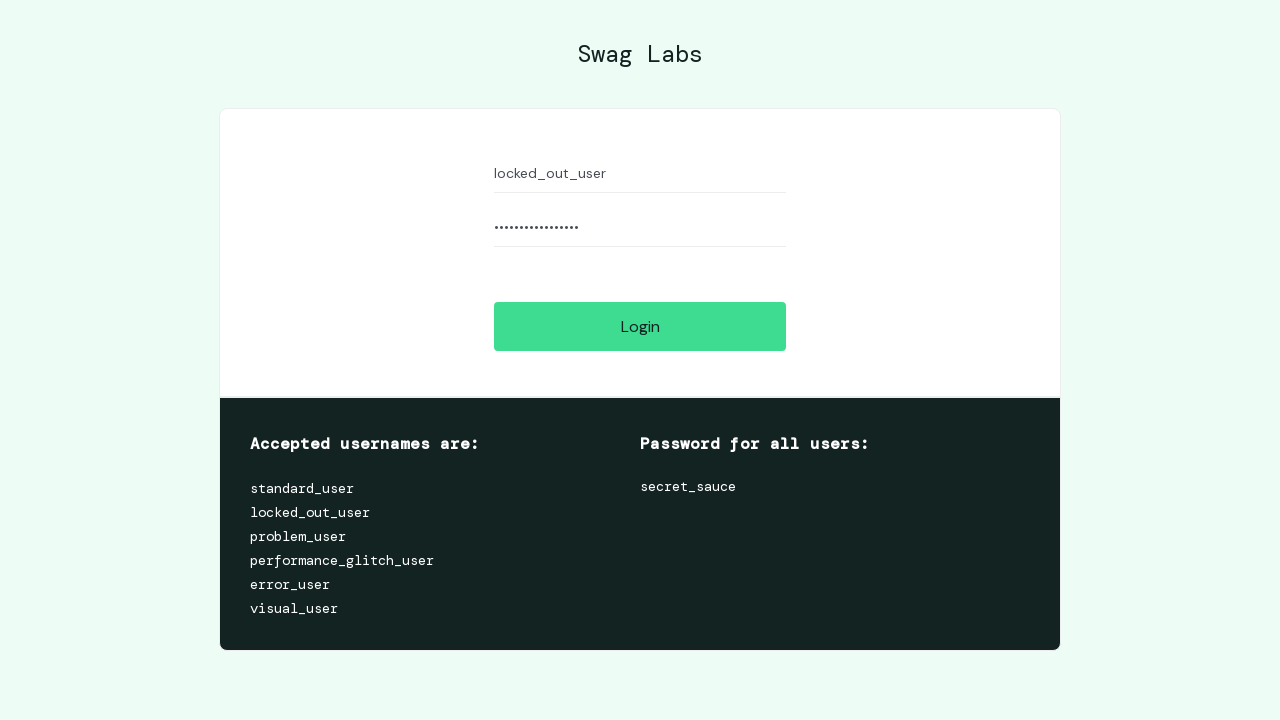

Clicked login button to submit credentials at (640, 326) on #login-button
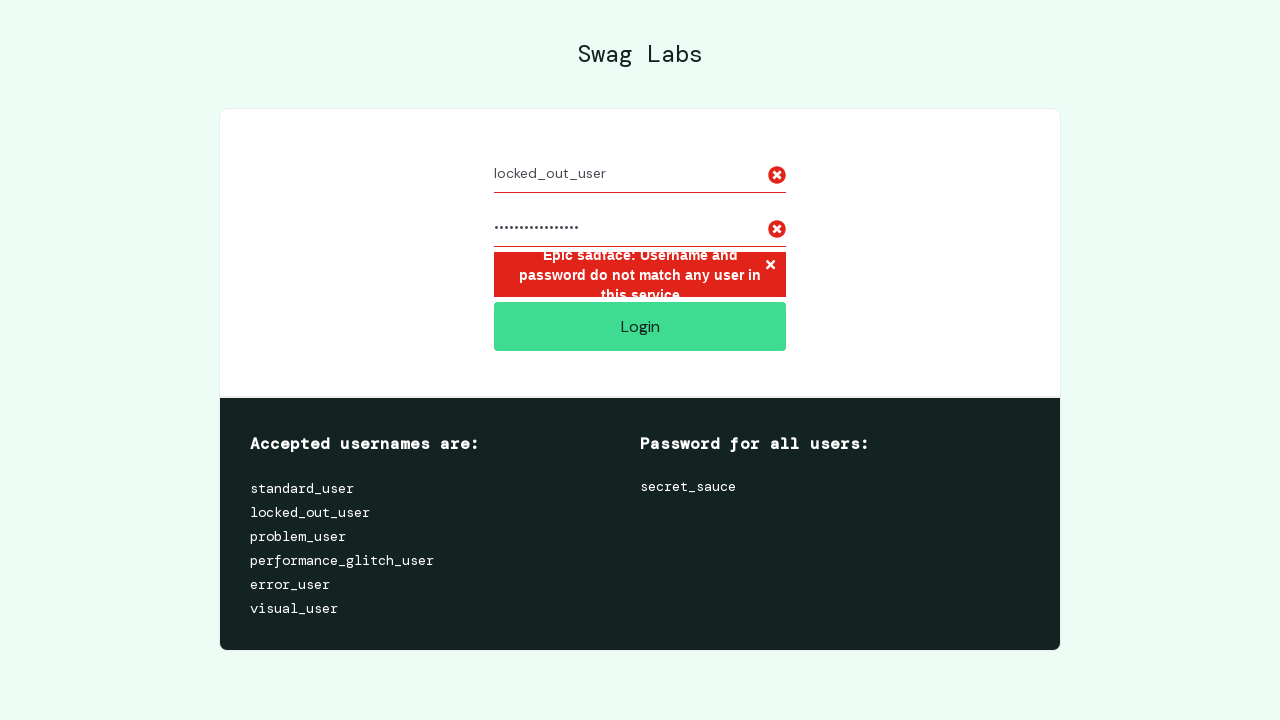

Error message appeared on login form
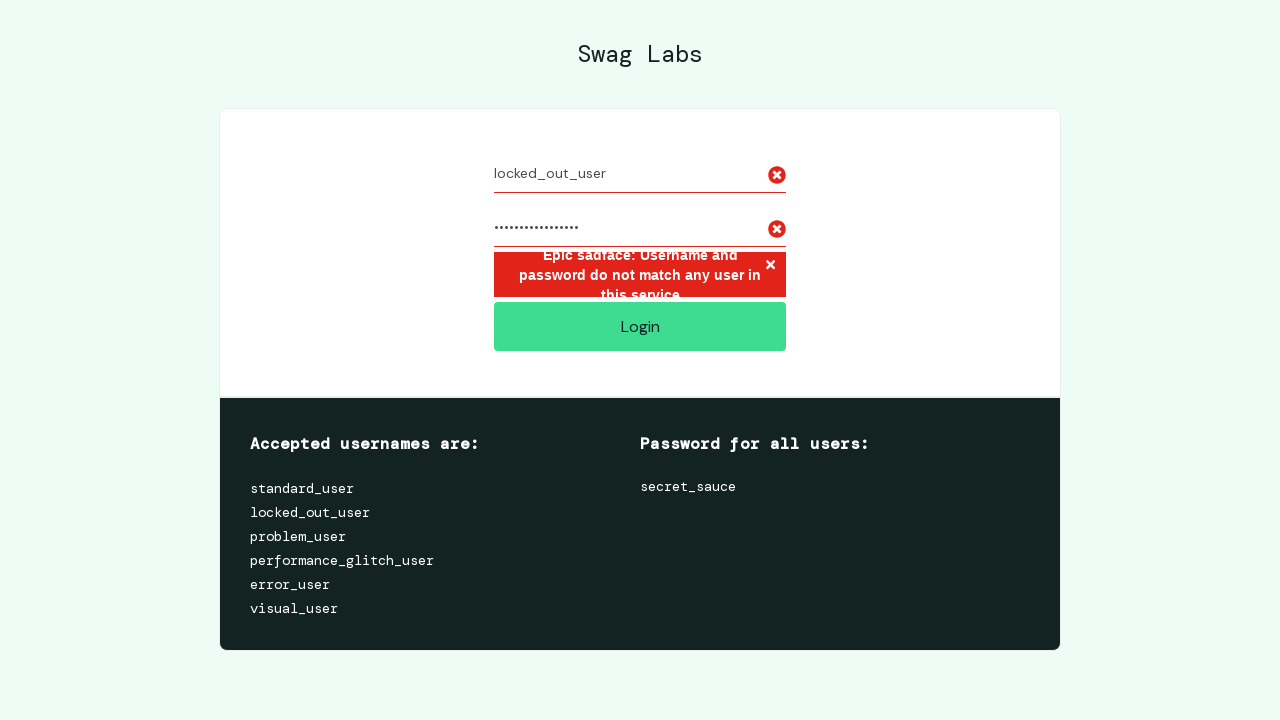

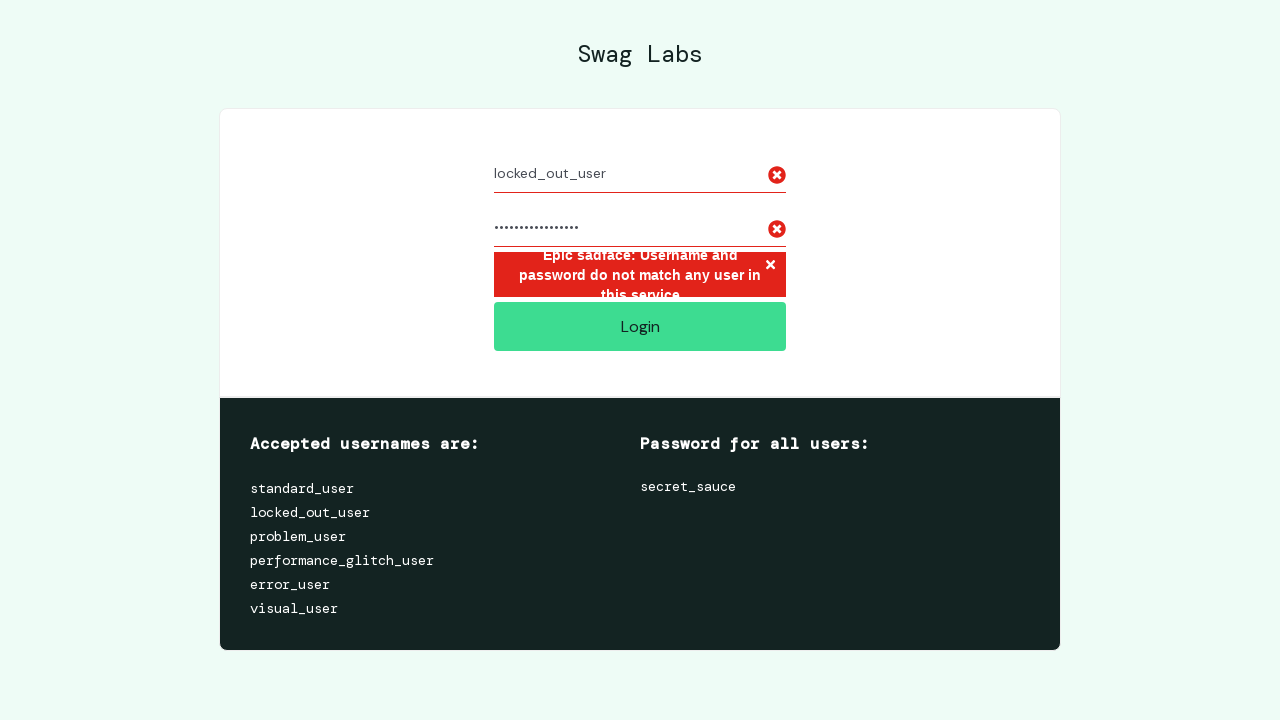